Tests browser tab management by opening multiple new tabs and navigating to different URLs in each tab, then switching between them.

Starting URL: https://selenium.dev/selenium/docs/api/java/index.html

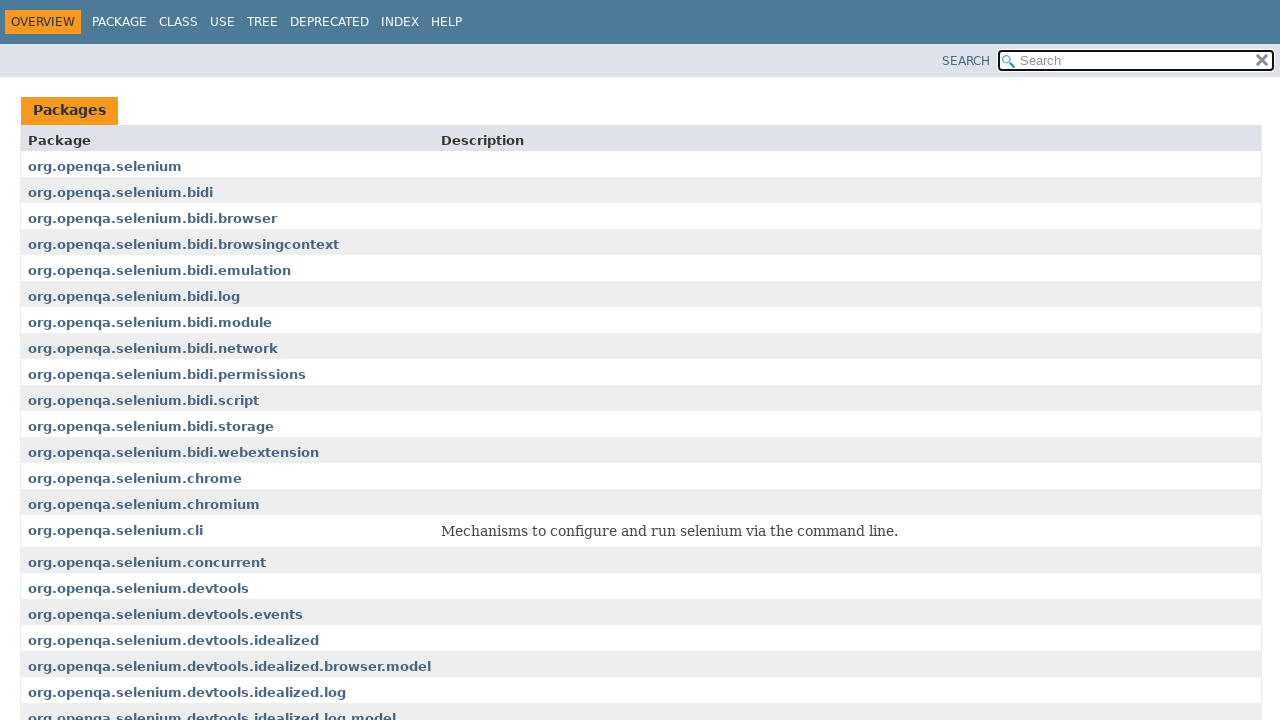

Opened a new tab
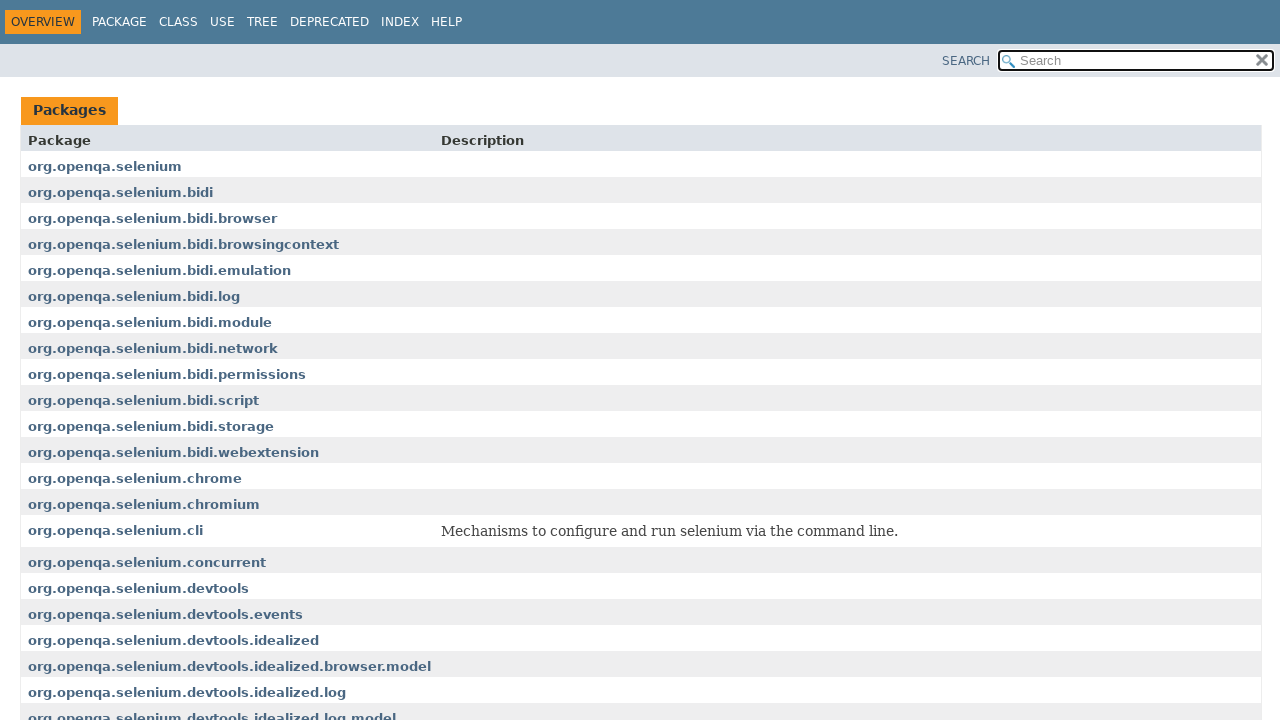

Navigated to Selenium Java API documentation
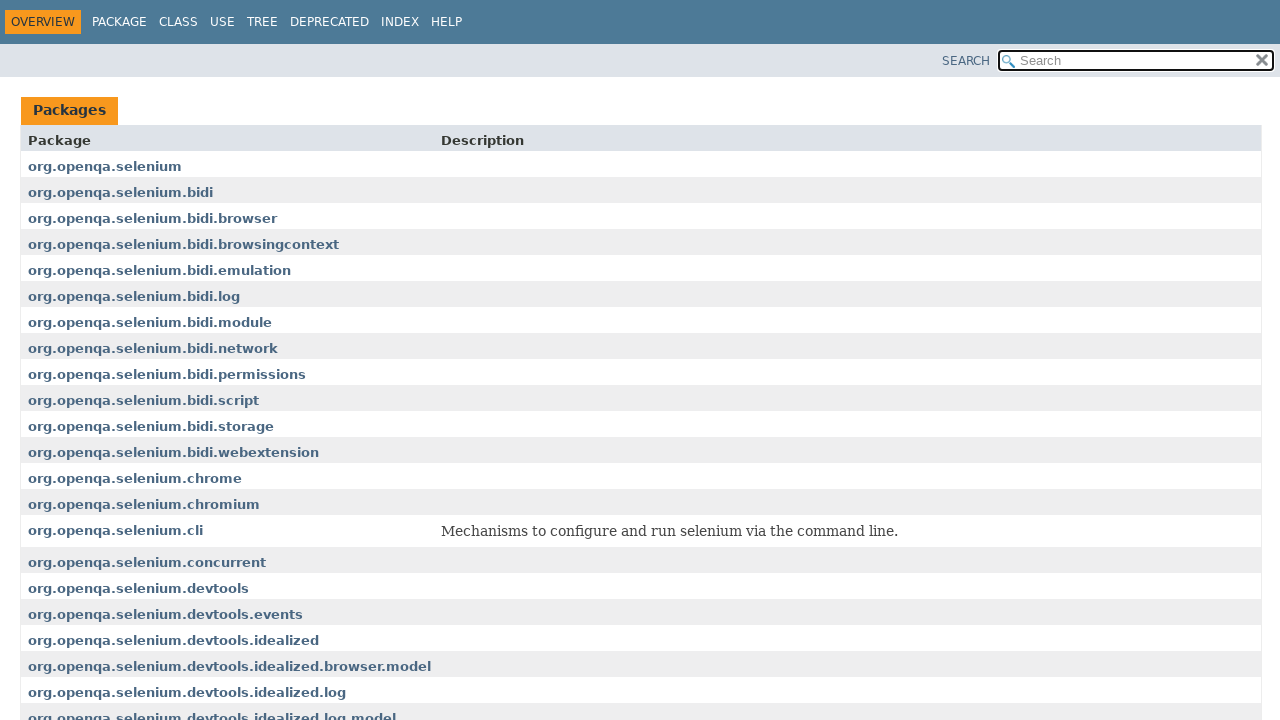

Opened another new tab
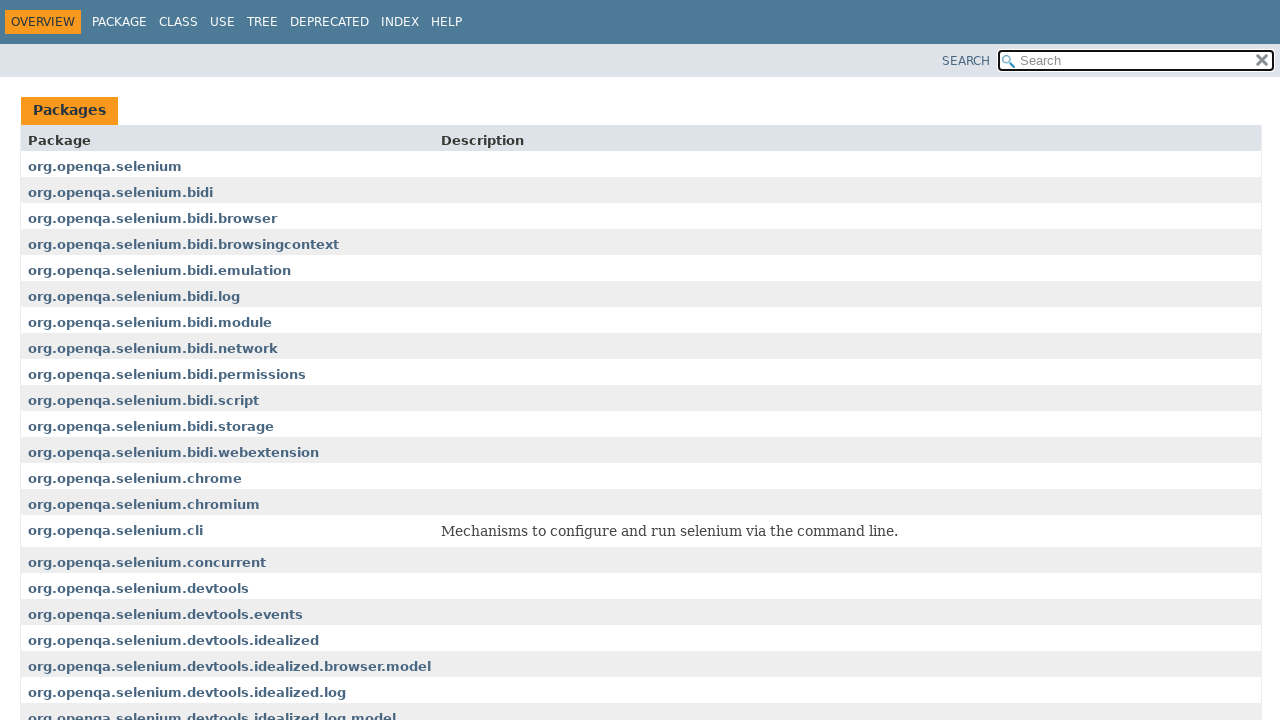

Navigated to jQuery UI droppable demo
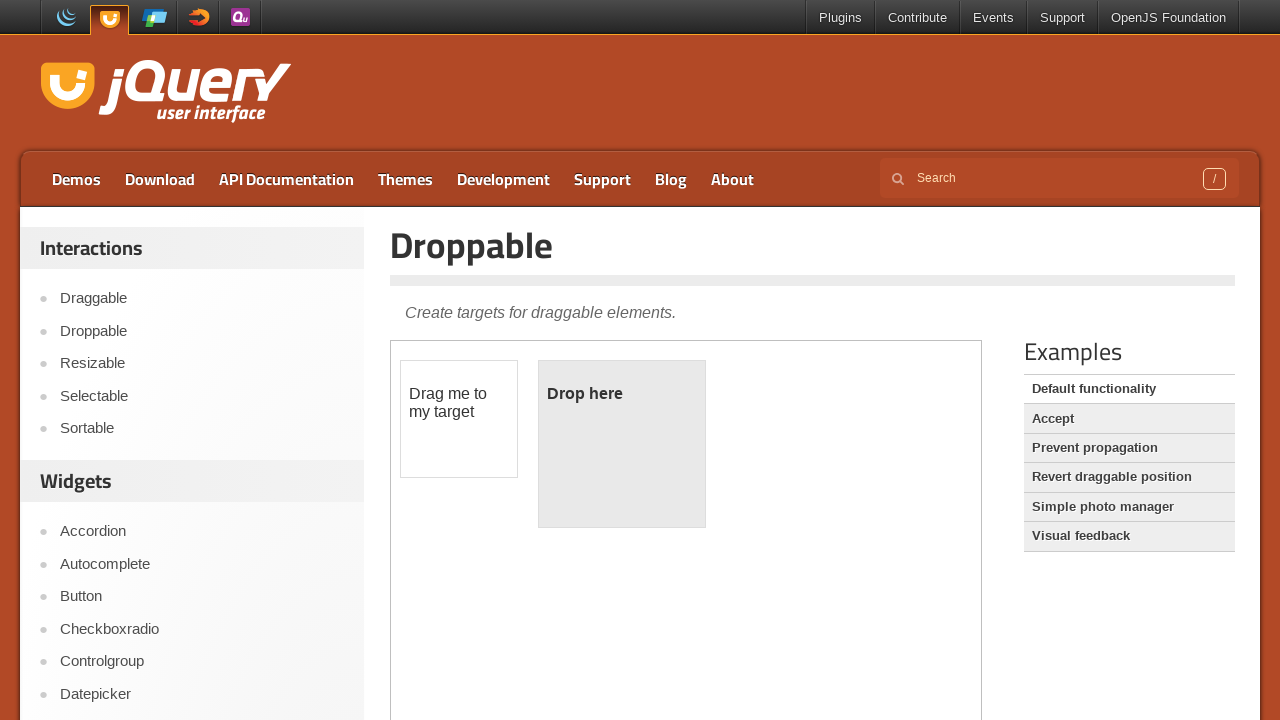

Retrieved all open pages - 3 tabs are open
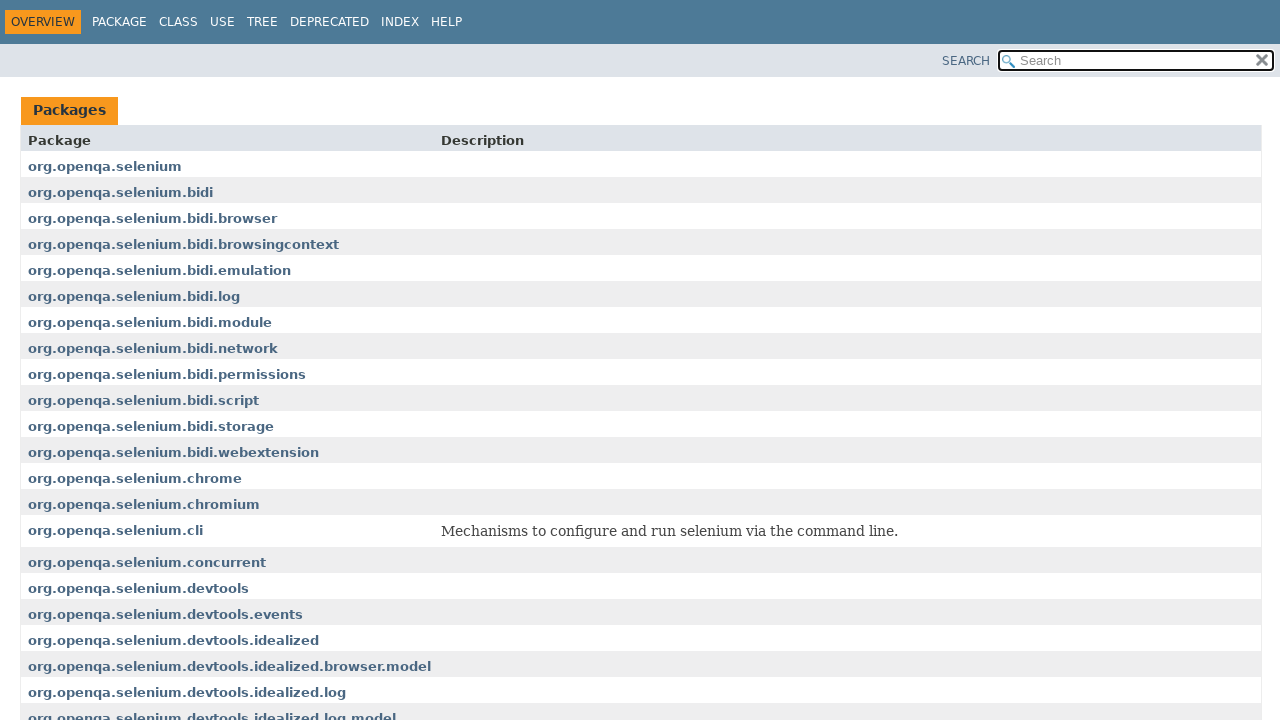

Switched to first tab
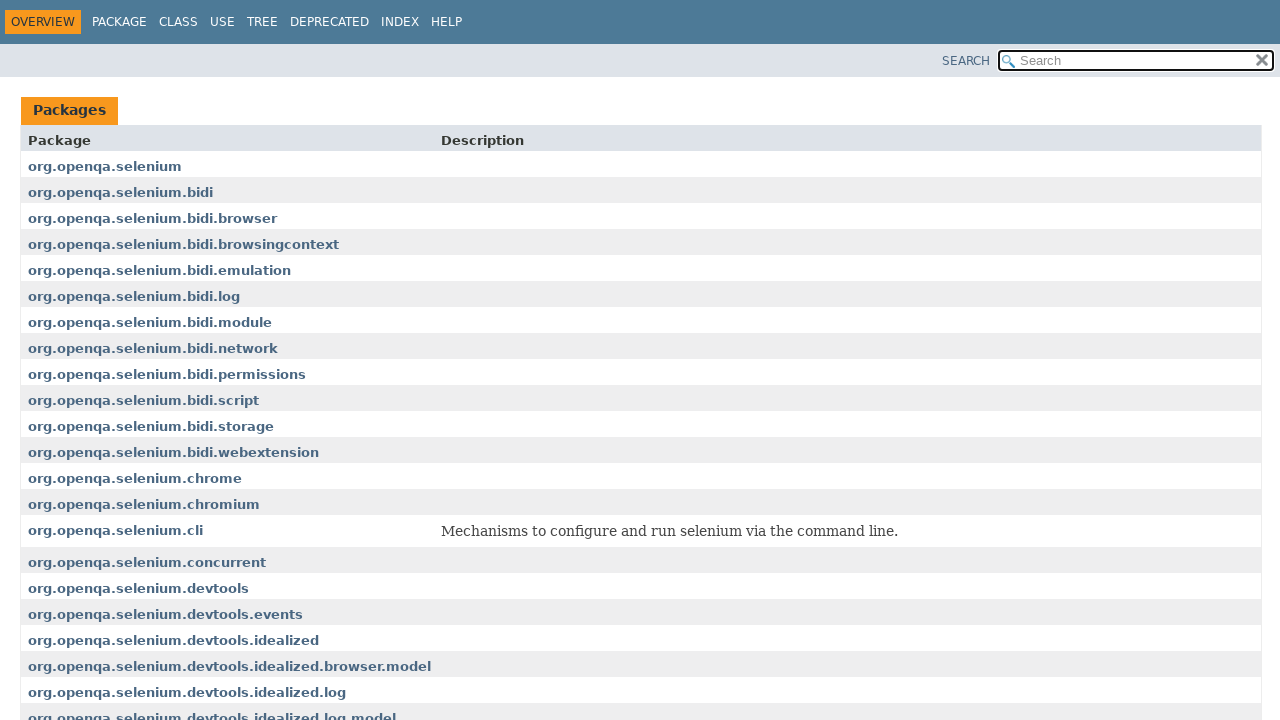

Switched to second tab (Selenium docs)
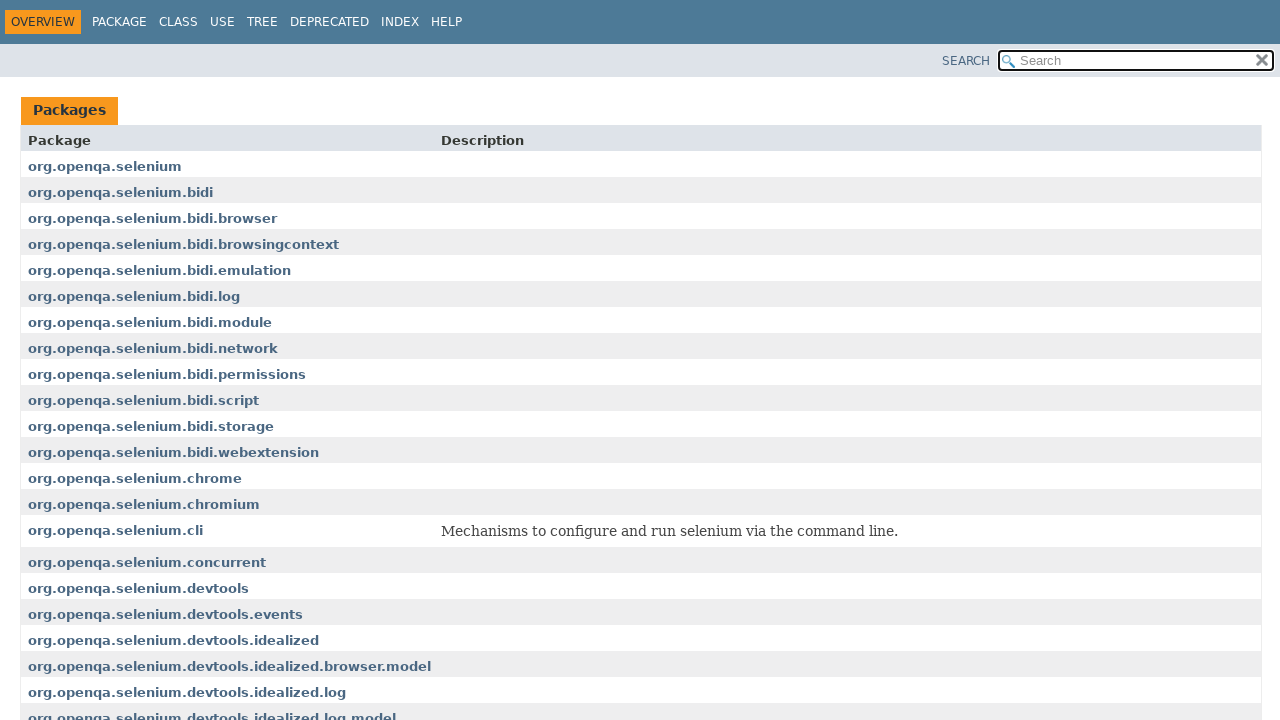

Switched to third tab (jQuery UI droppable)
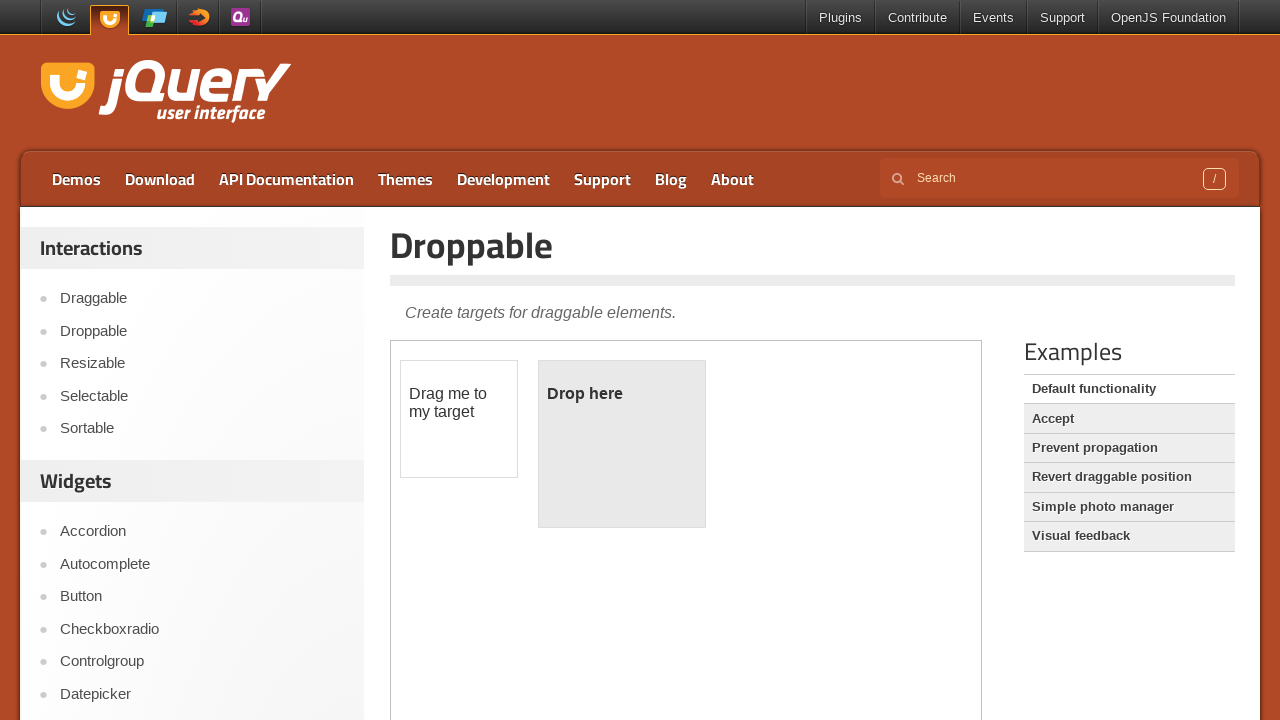

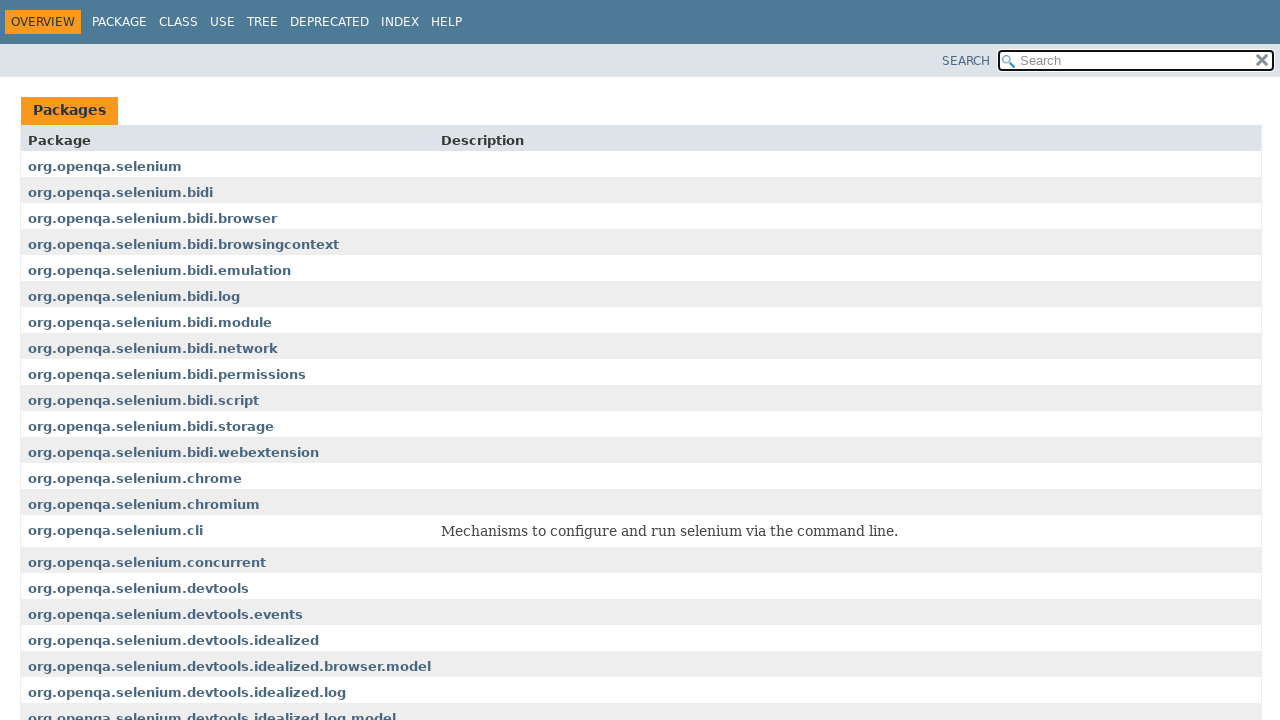